Tests multiple window handling by clicking links that open new windows, switching between them to get titles, and then returning to the parent window

Starting URL: https://seleniumpractise.blogspot.com/2017/07/multiple-window-examples.html

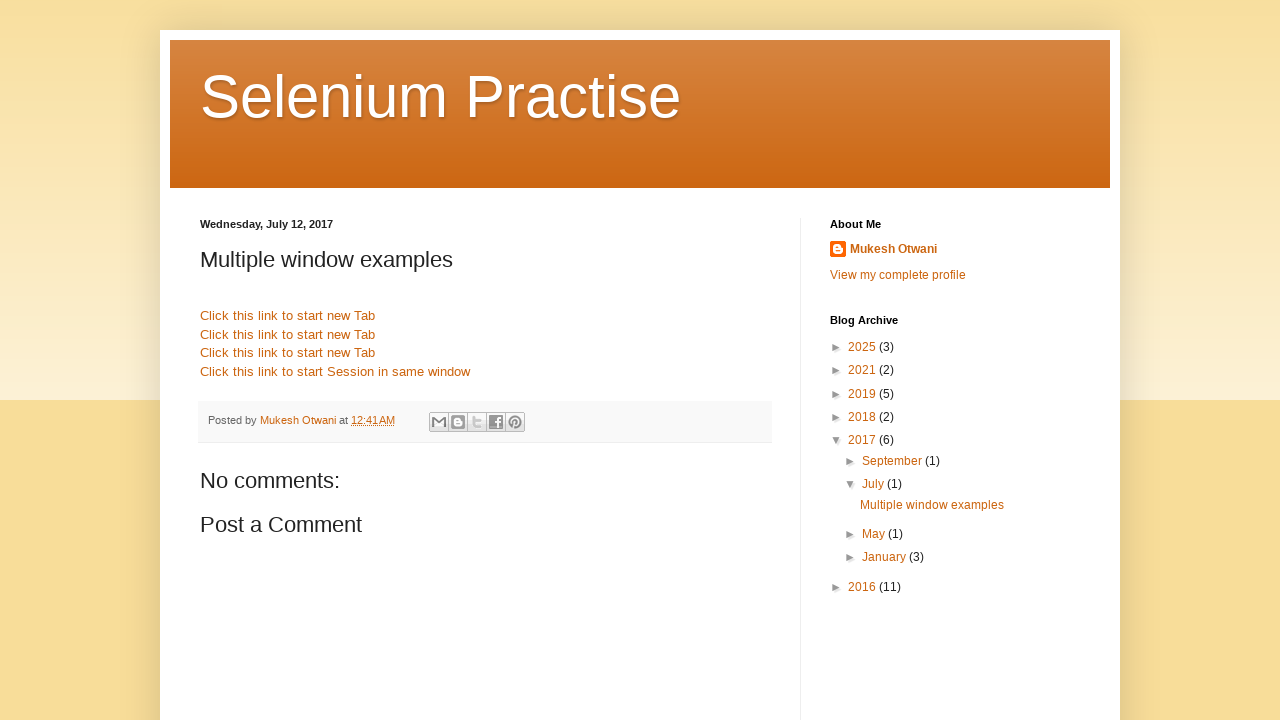

Clicked link to open new window at (288, 316) on xpath=//a[contains(text(),'Click this link to start new Tab')]
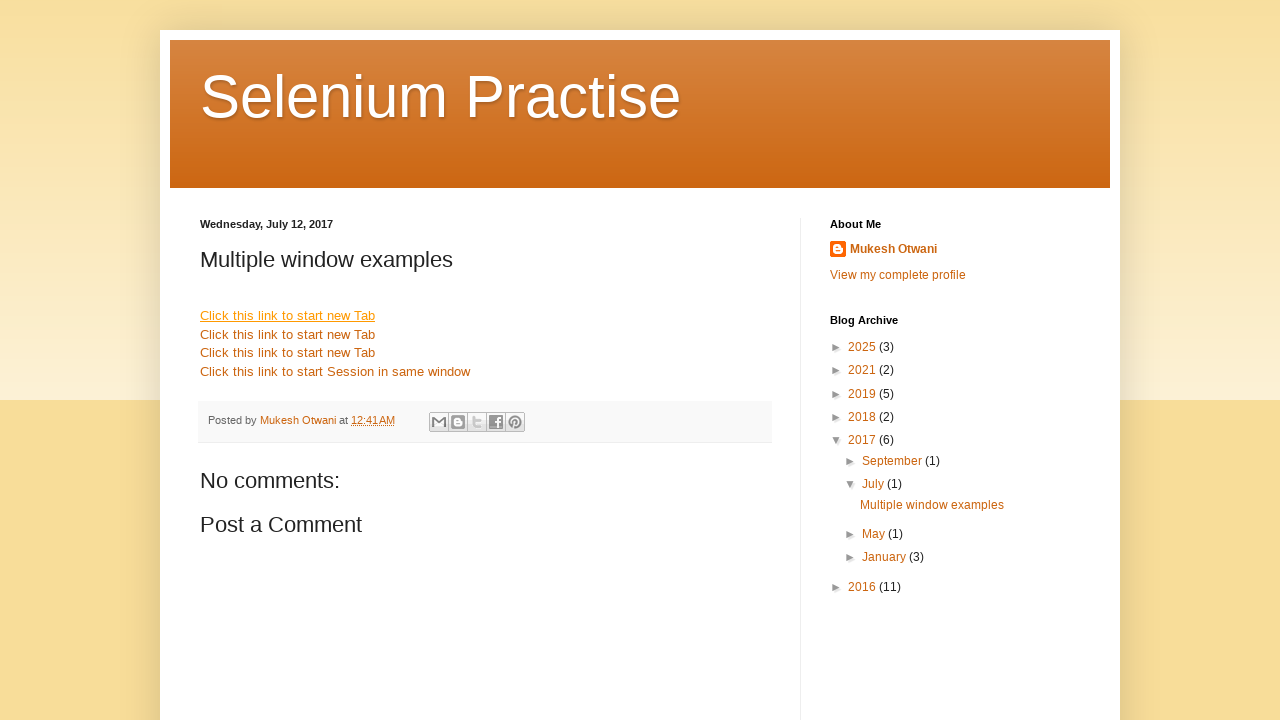

Retrieved all open pages/tabs from context
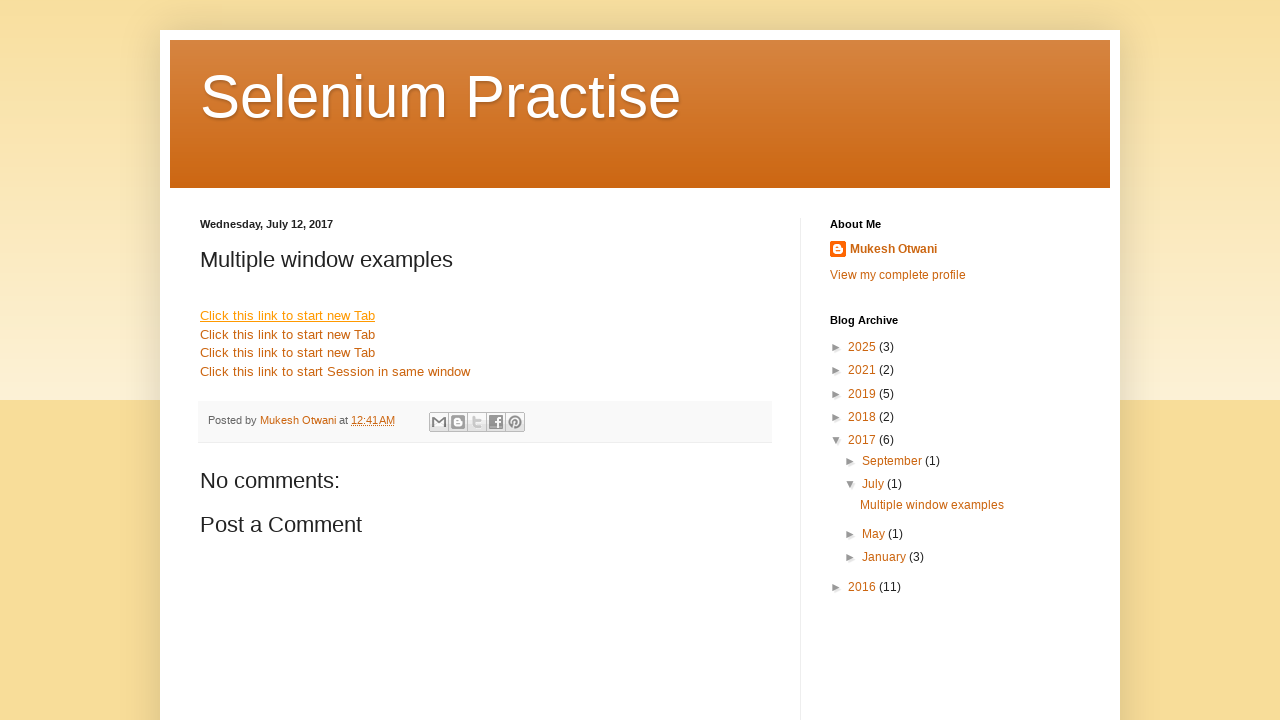

Switched to child window
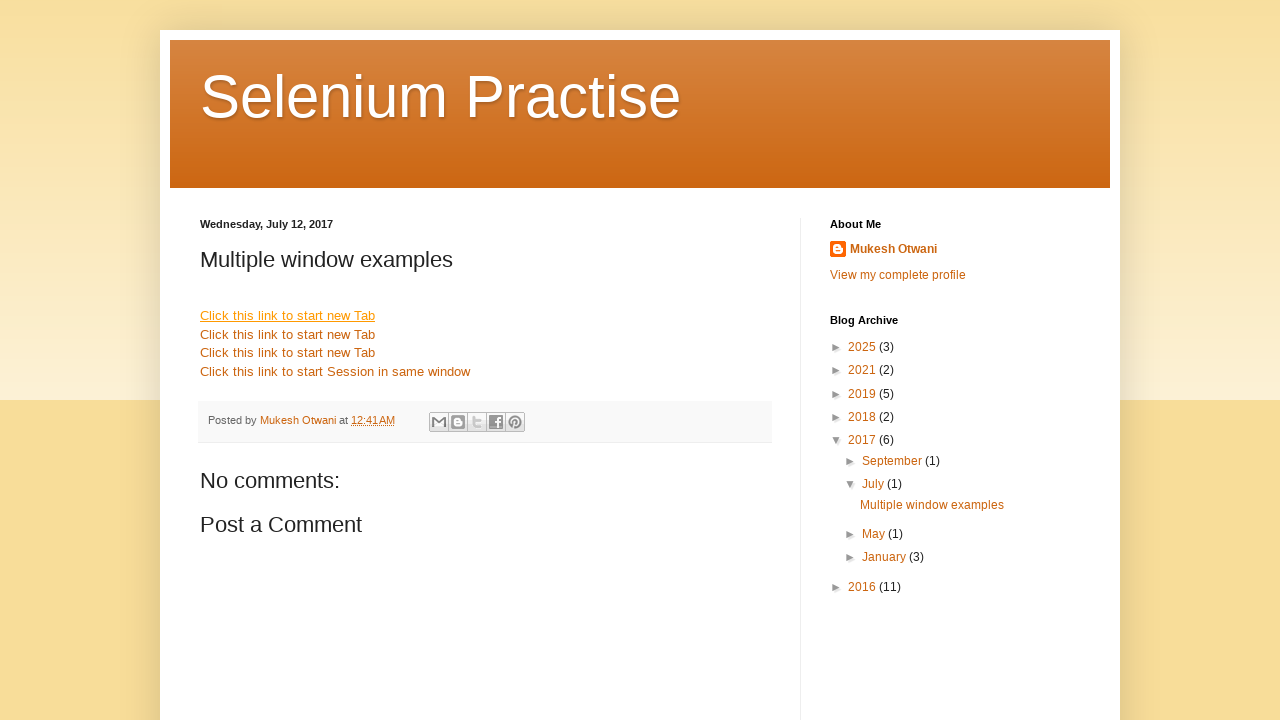

Retrieved child window title: 
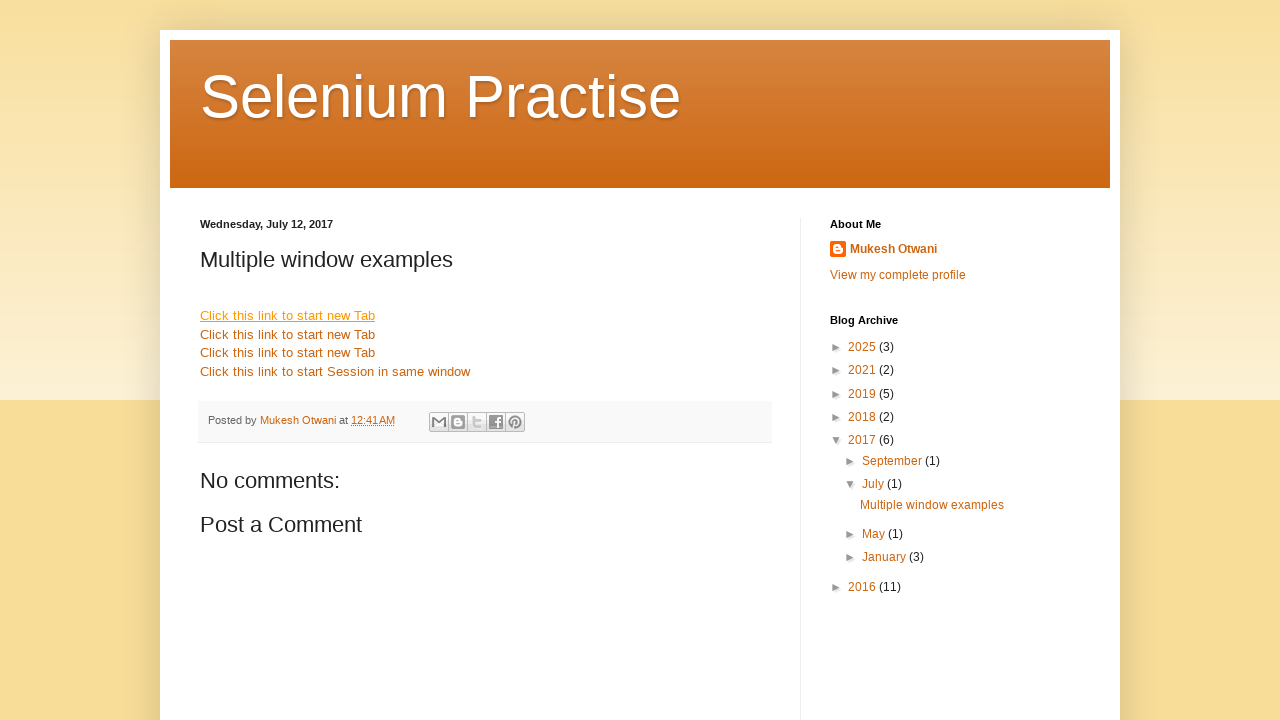

Closed child window
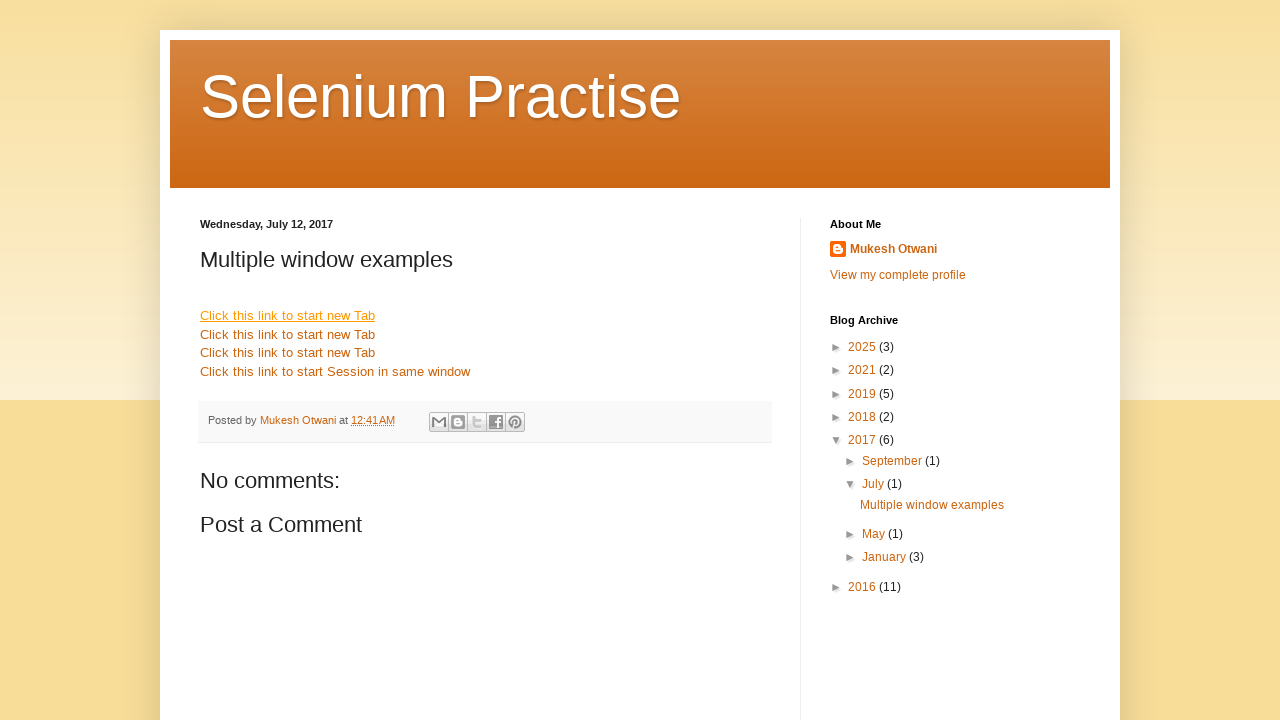

Switched back to main window
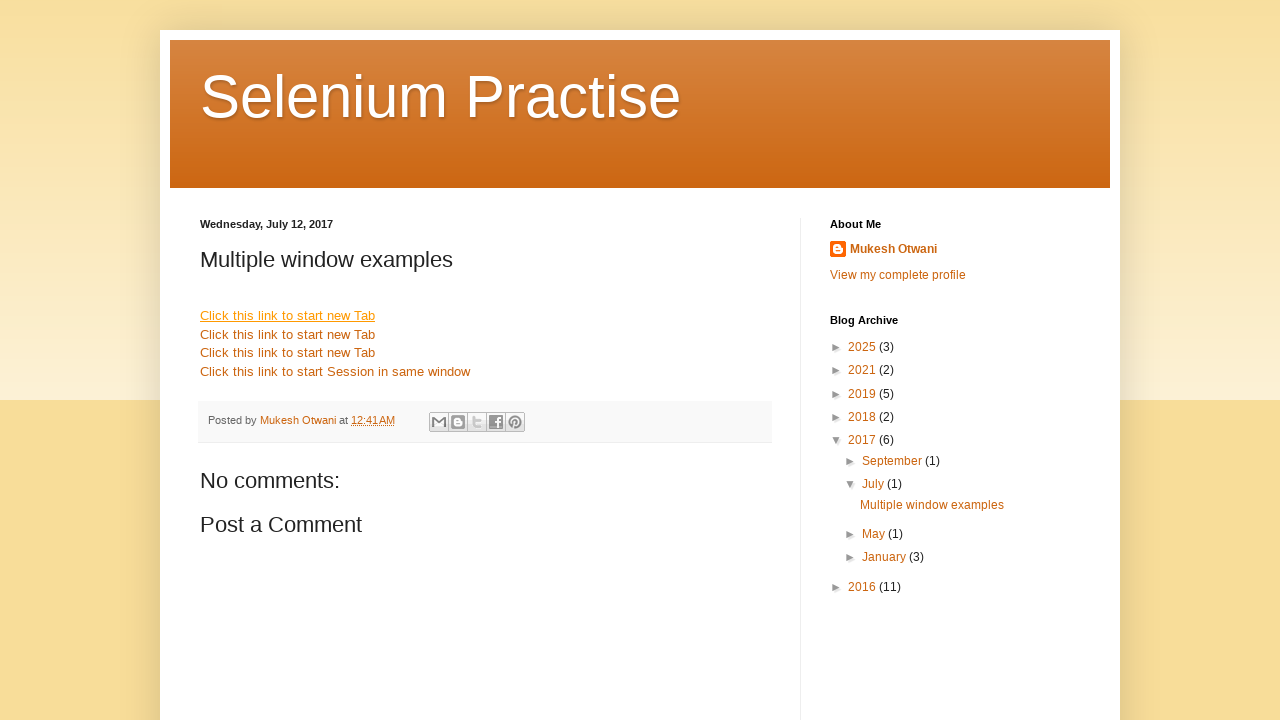

Main page load state verified
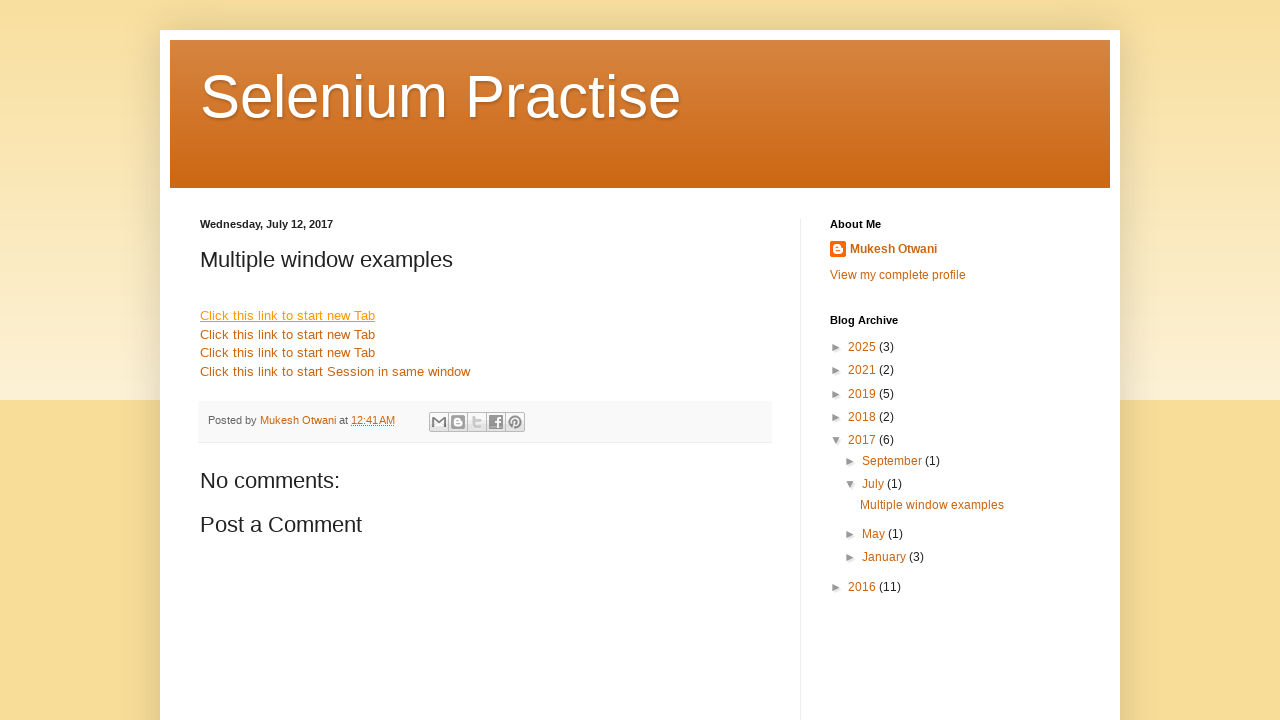

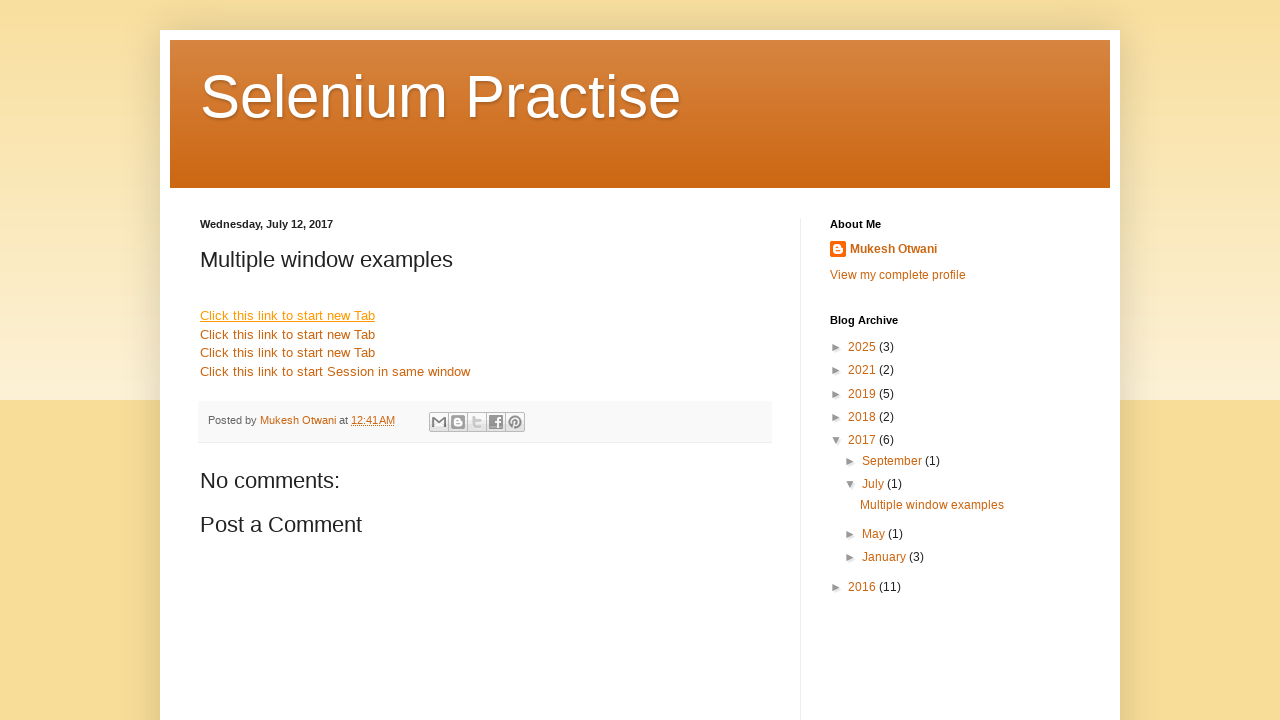